Navigates to Codecool Hungarian homepage and verifies the URL matches exactly

Starting URL: https://codecool.com/hu/

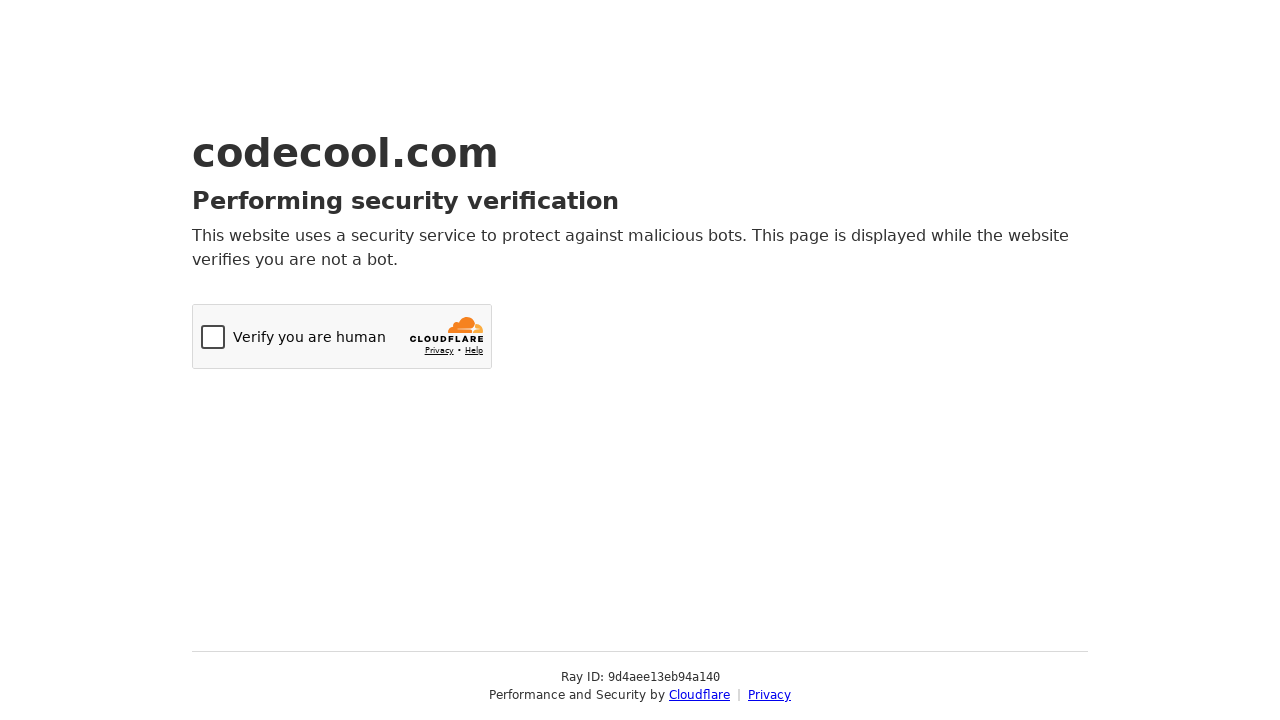

Navigated to Codecool Hungarian homepage
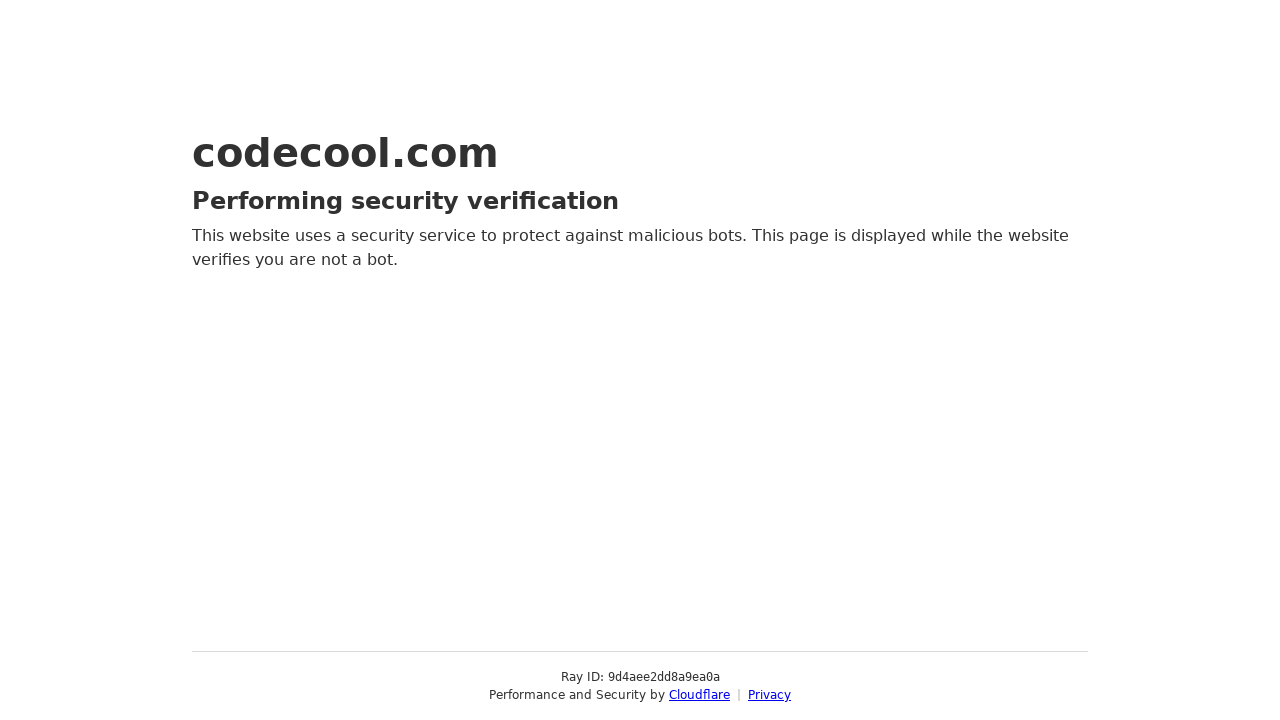

Verified URL matches exactly: https://codecool.com/hu/
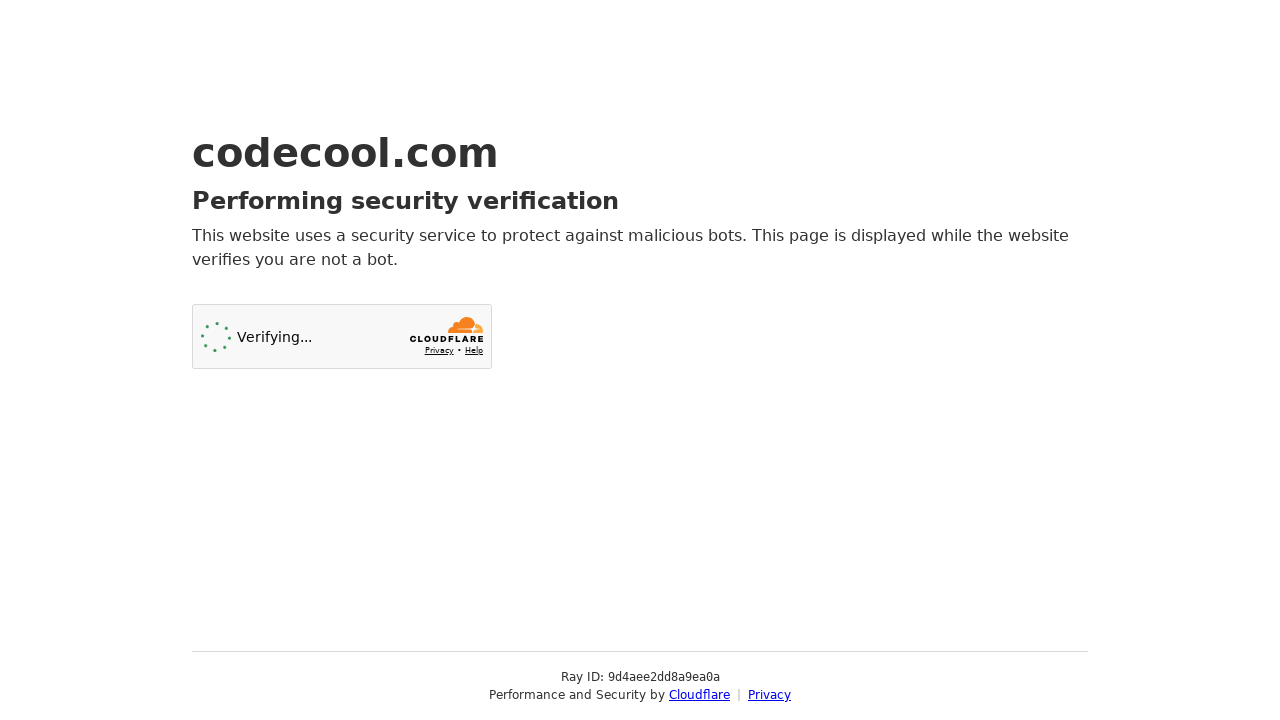

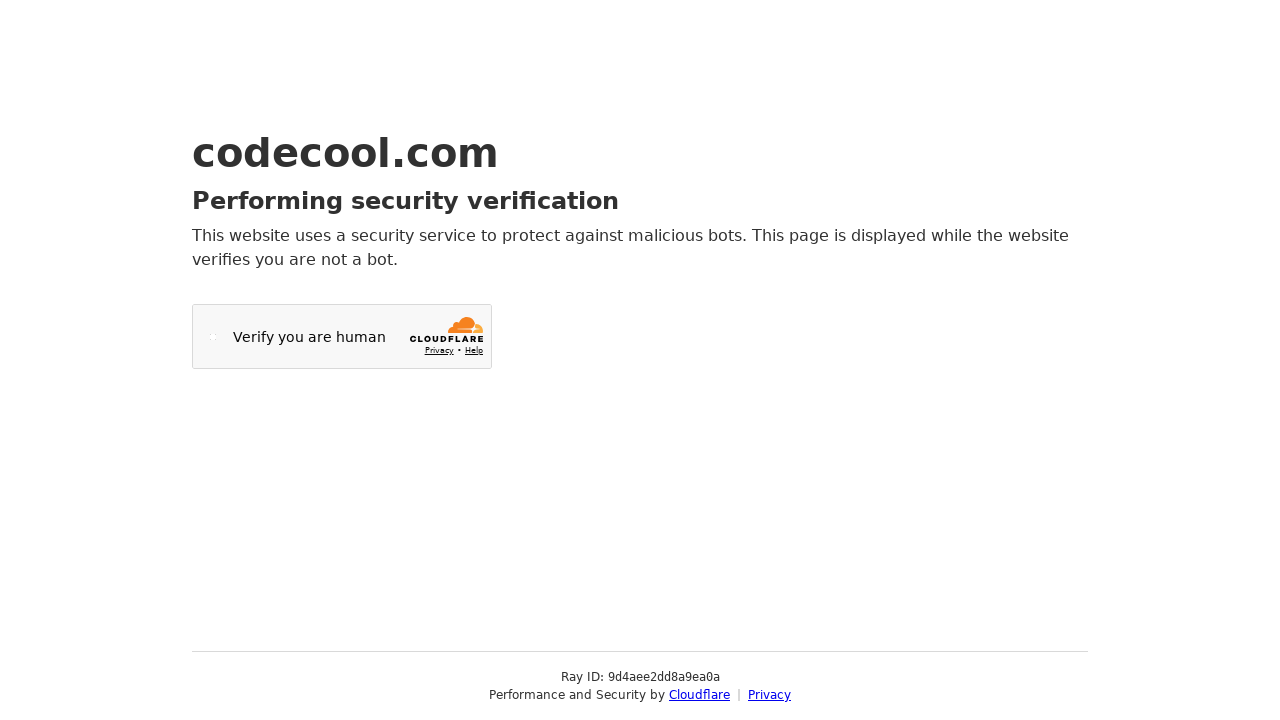